Tests JavaScript prompt alert functionality by clicking a button to trigger a prompt, entering a name into the alert, accepting it, and verifying the entered name appears in the result message.

Starting URL: https://testcenter.techproeducation.com/index.php?page=javascript-alerts

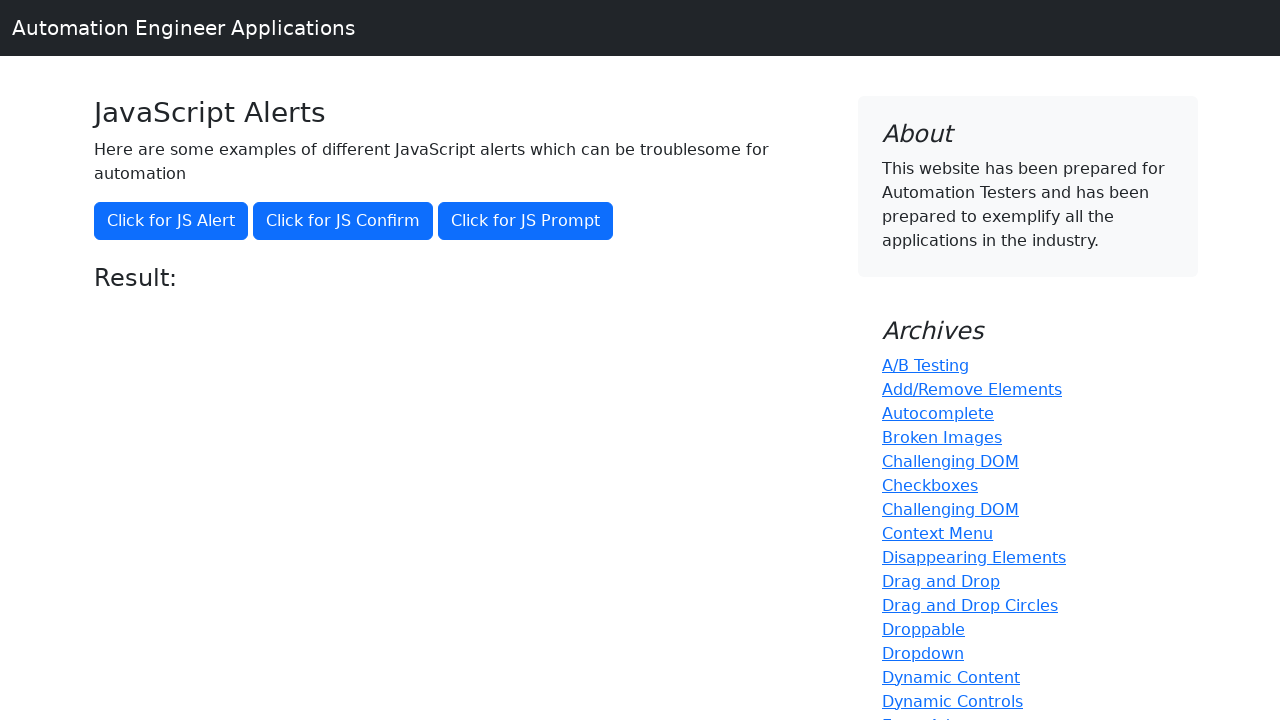

Clicked button to trigger prompt alert at (526, 221) on xpath=//*[@onclick='jsPrompt()']
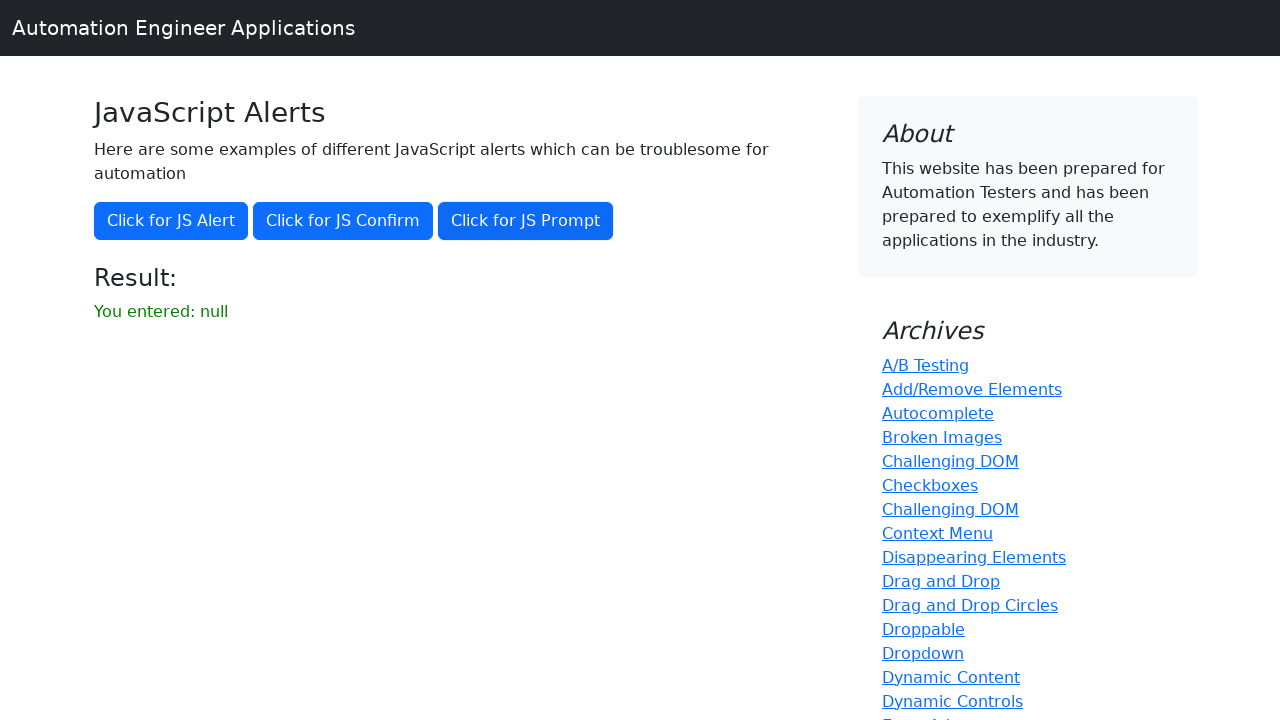

Set up dialog handler to accept prompt with 'Berat'
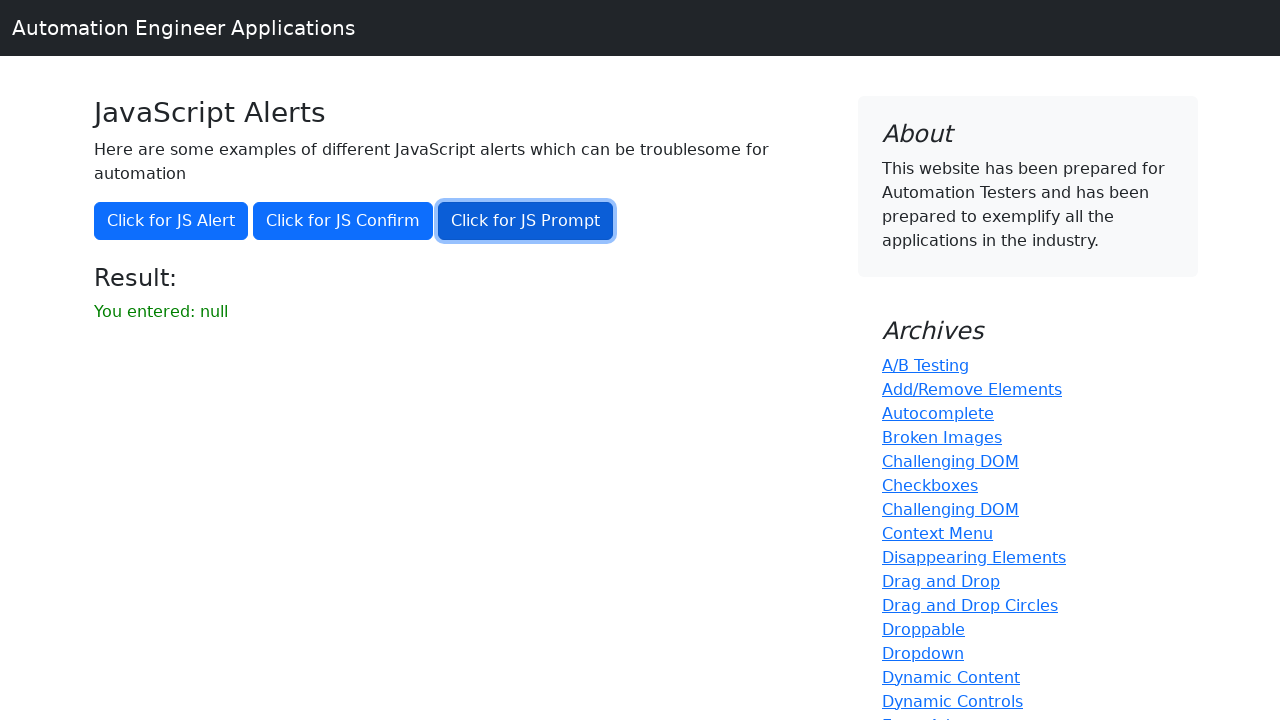

Clicked button again to trigger prompt dialog at (526, 221) on xpath=//*[@onclick='jsPrompt()']
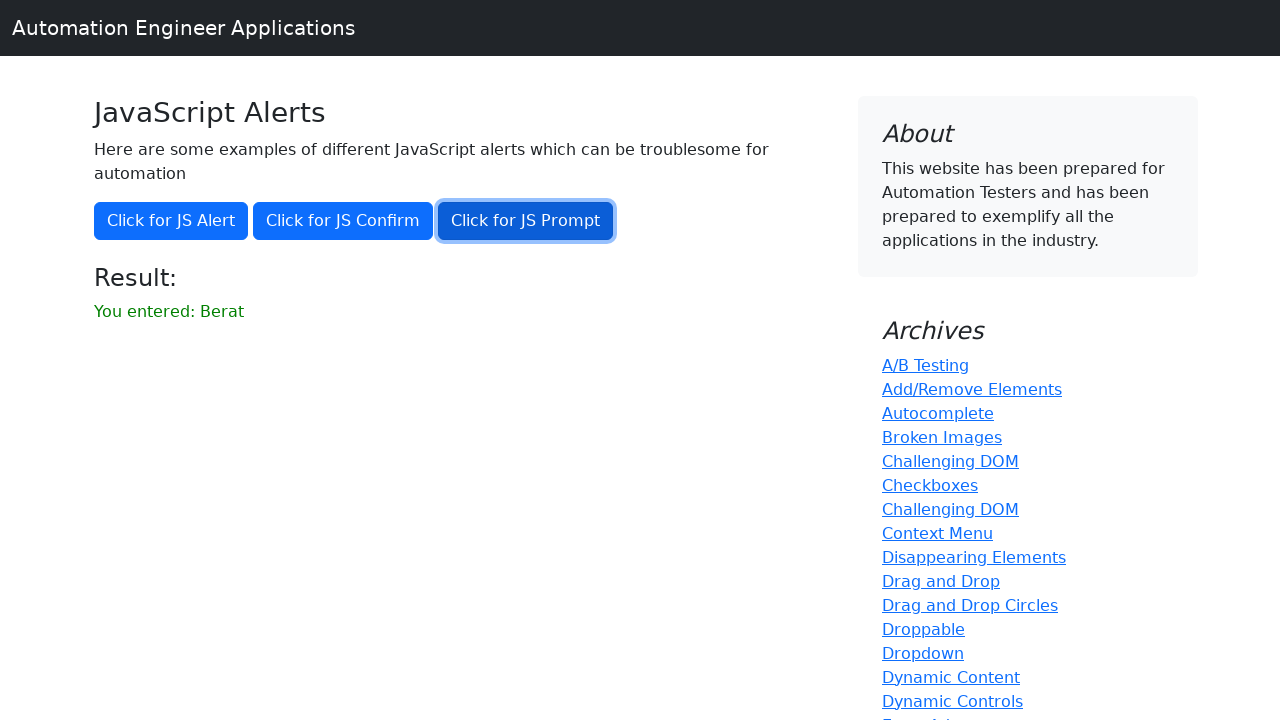

Waited for dialog to be handled
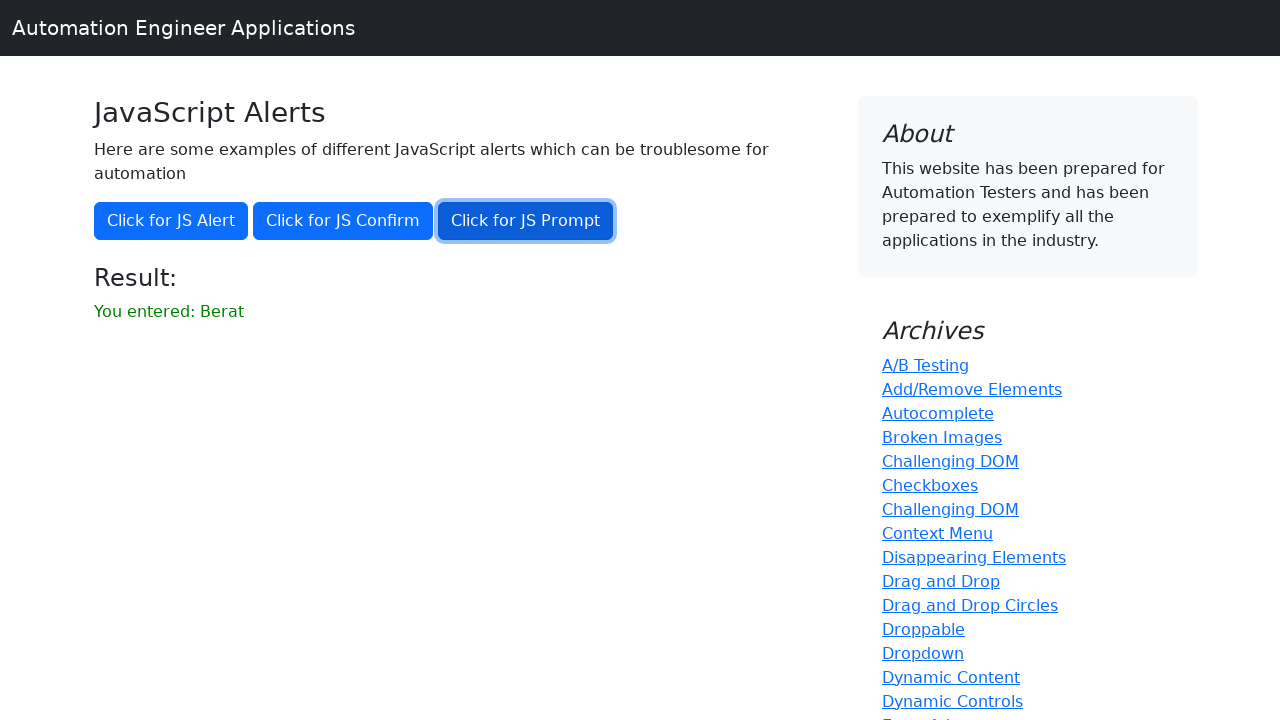

Retrieved result message from page
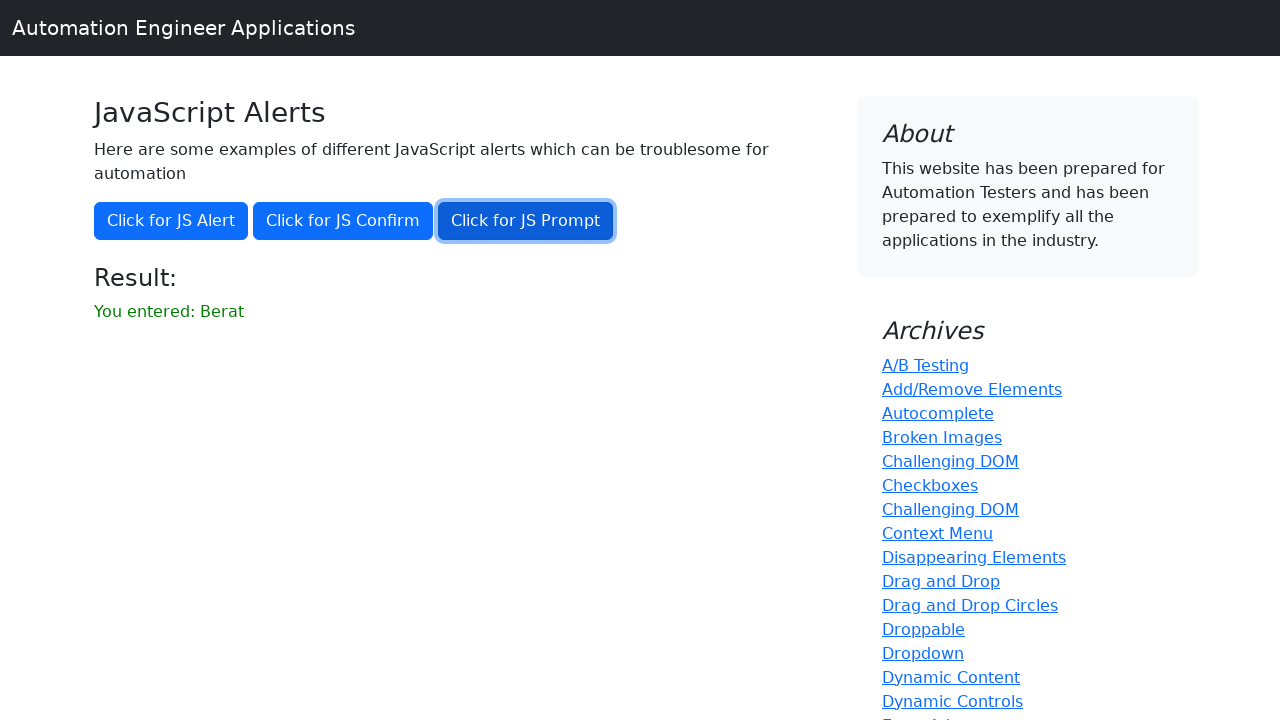

Verified result message contains entered name 'Berat'
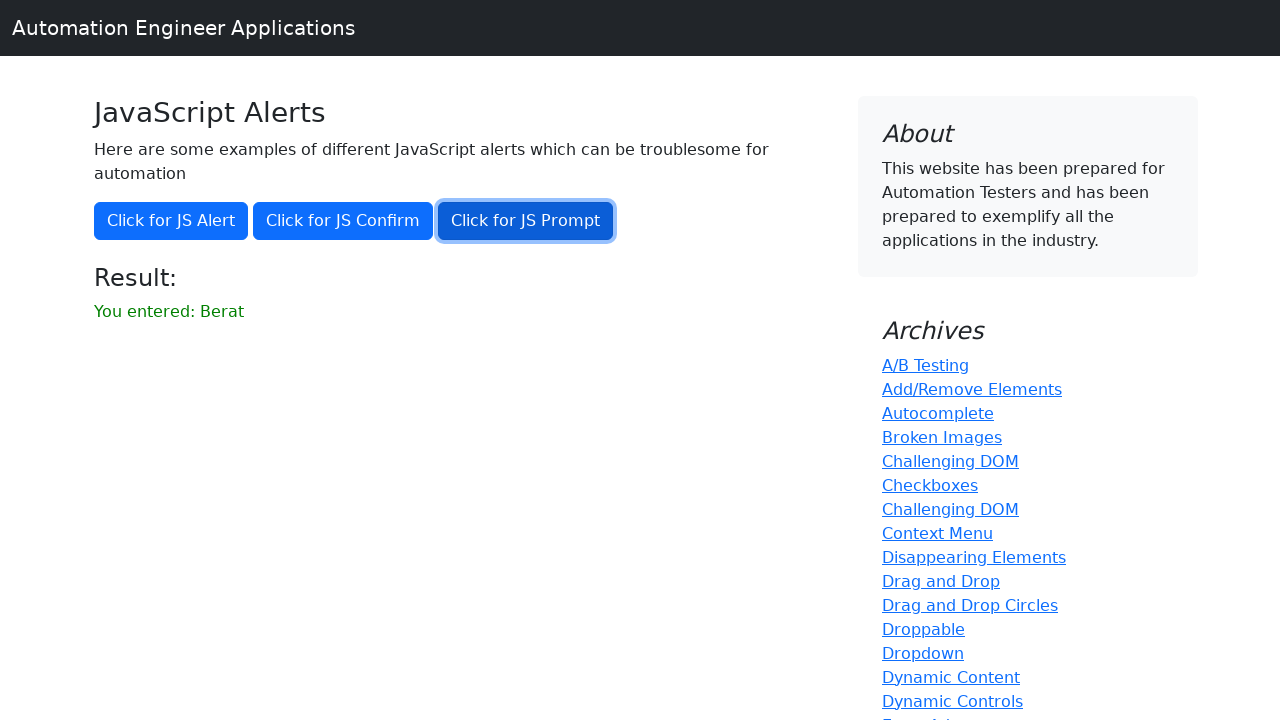

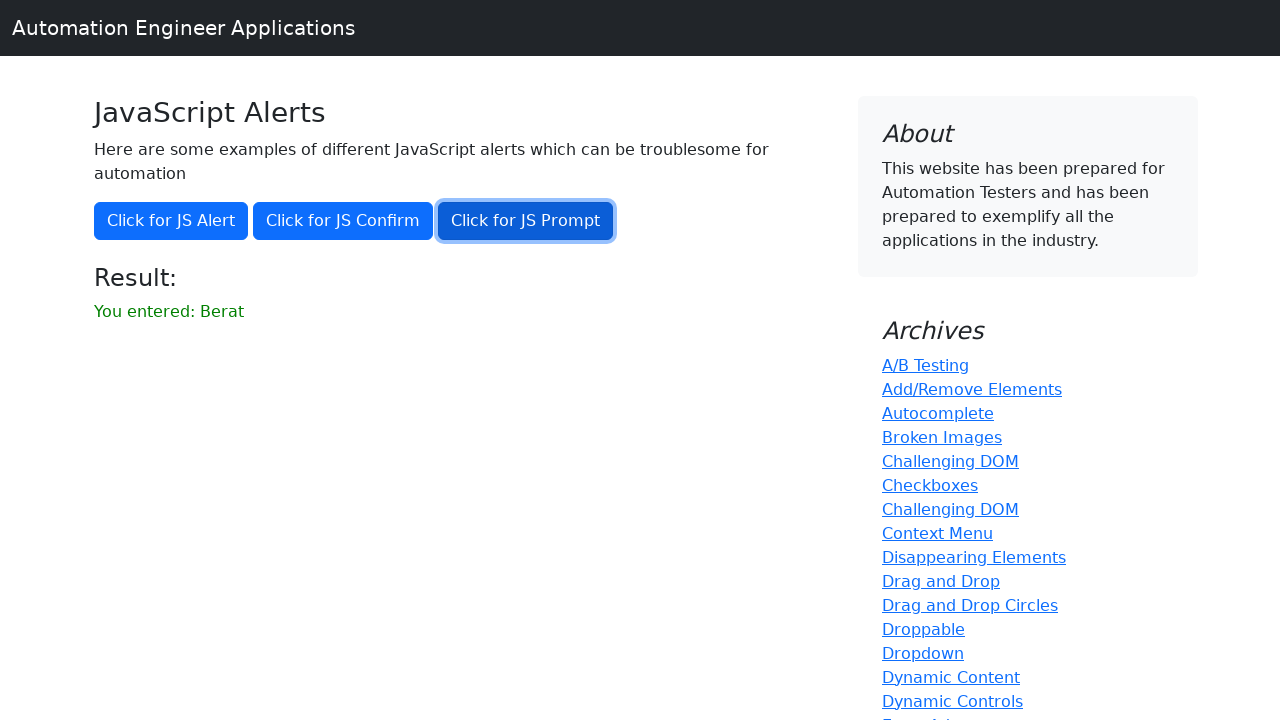